Tests file upload functionality by selecting a file and clicking the upload button, then verifying the upload was successful.

Starting URL: https://the-internet.herokuapp.com/upload

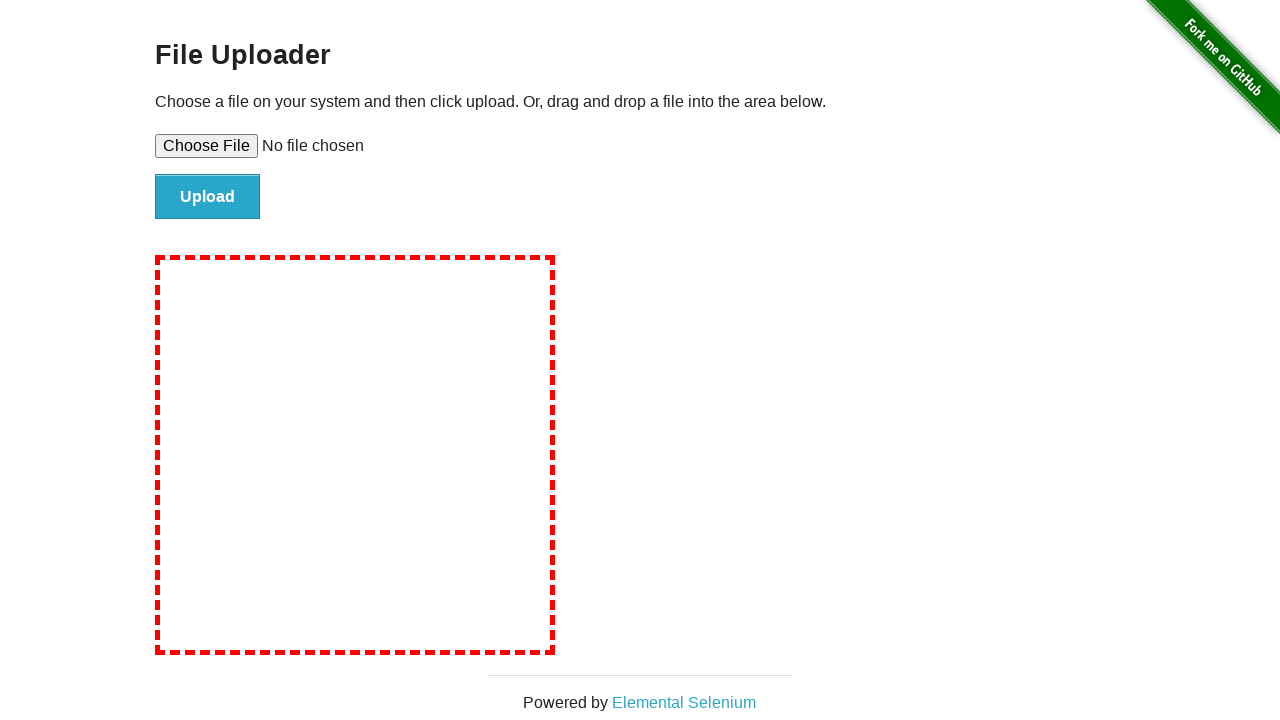

Created temporary test file for upload
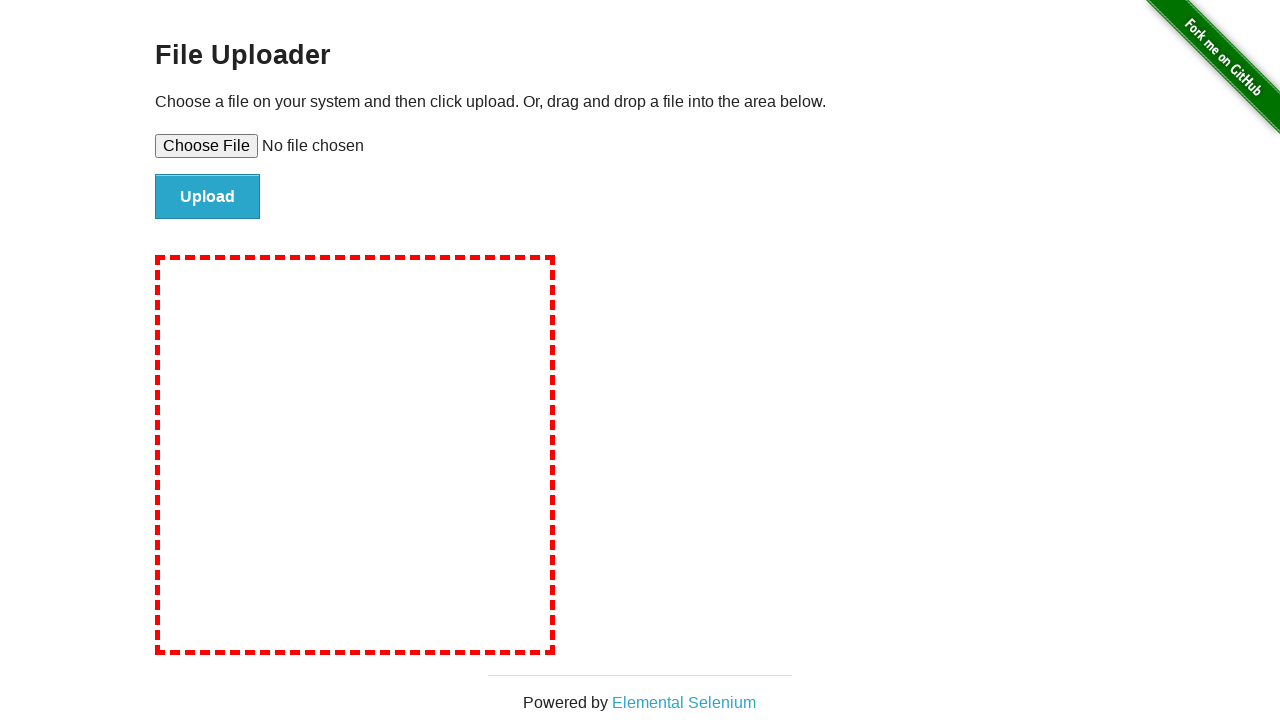

Selected file for upload via file input element
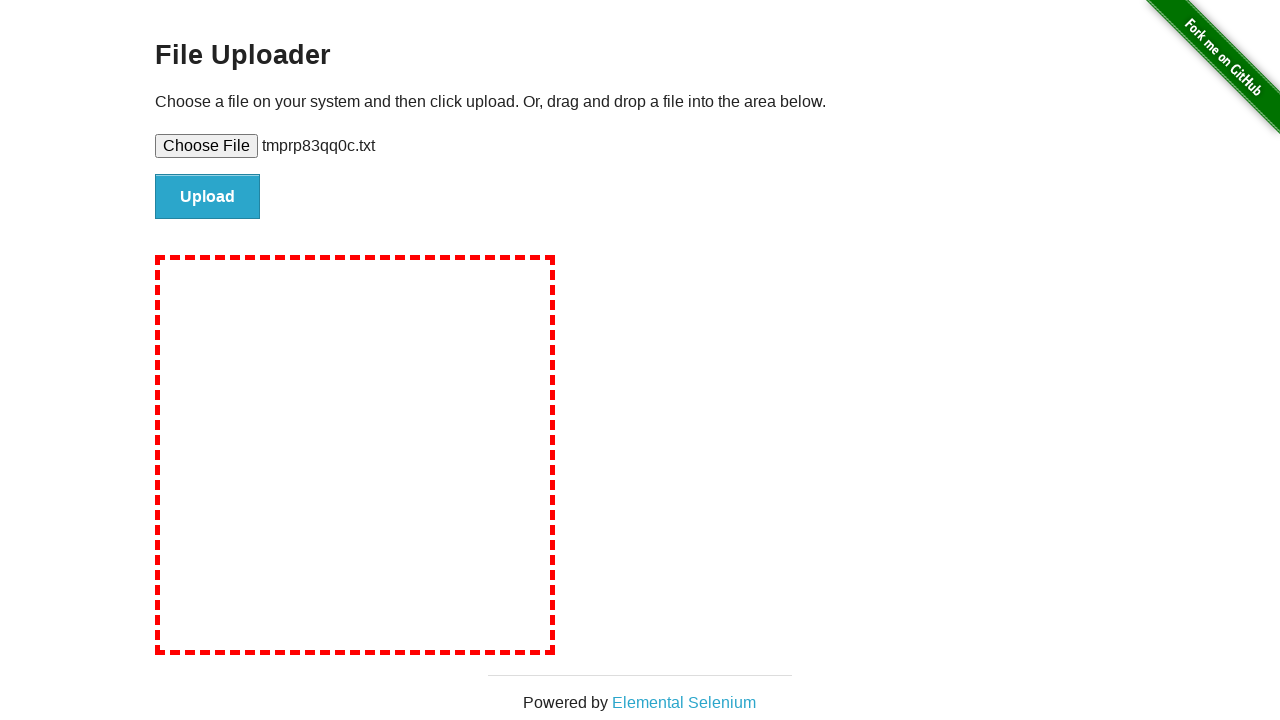

Clicked upload button to submit file at (208, 197) on #file-submit
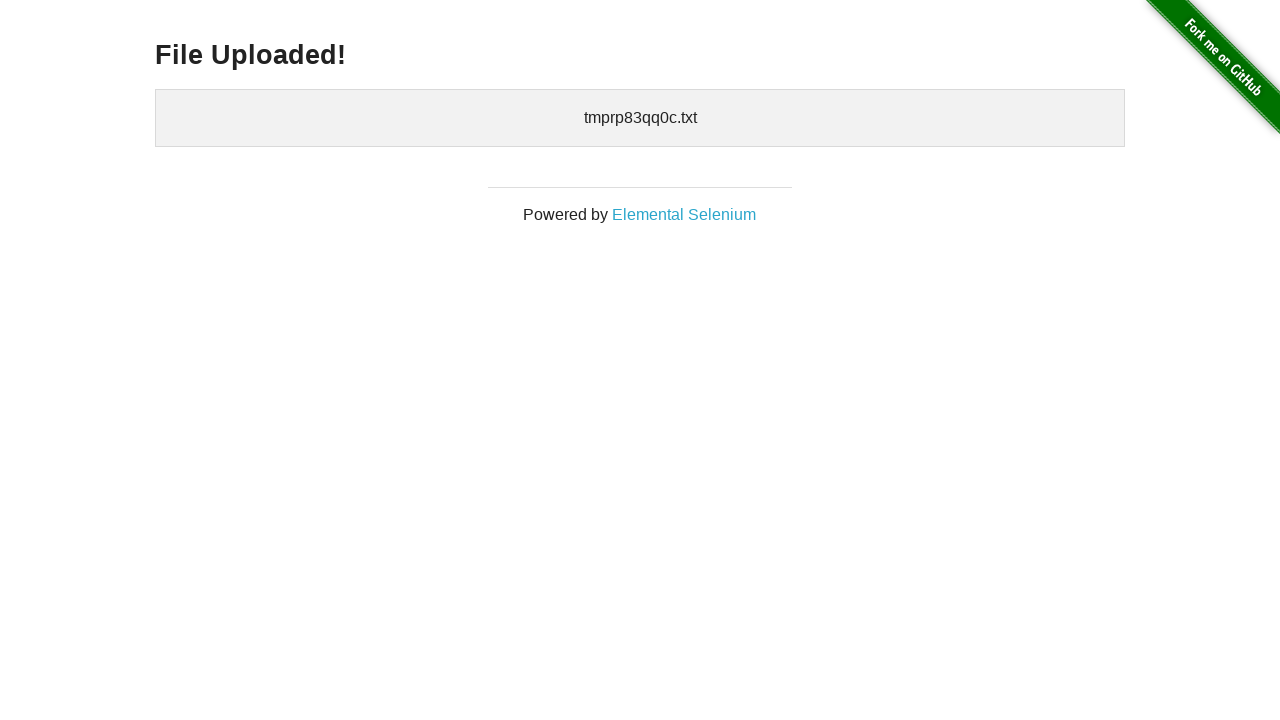

Verified file upload success message appeared
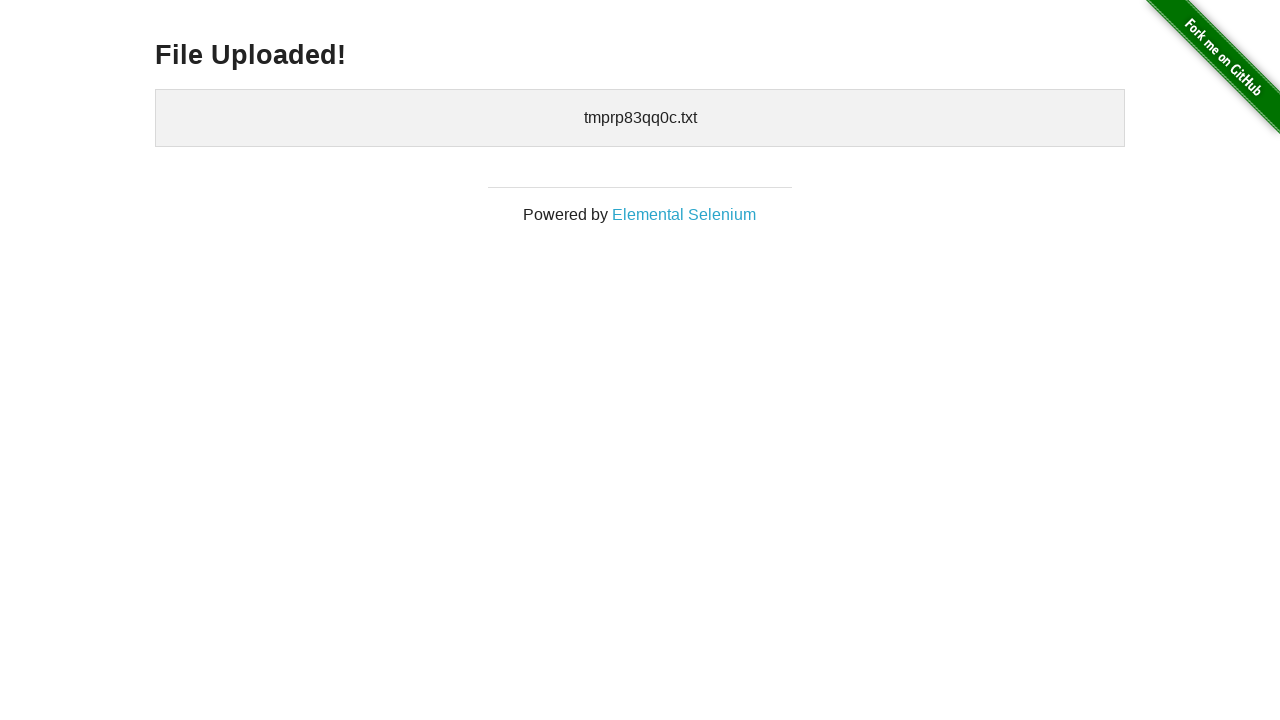

Cleaned up temporary test file
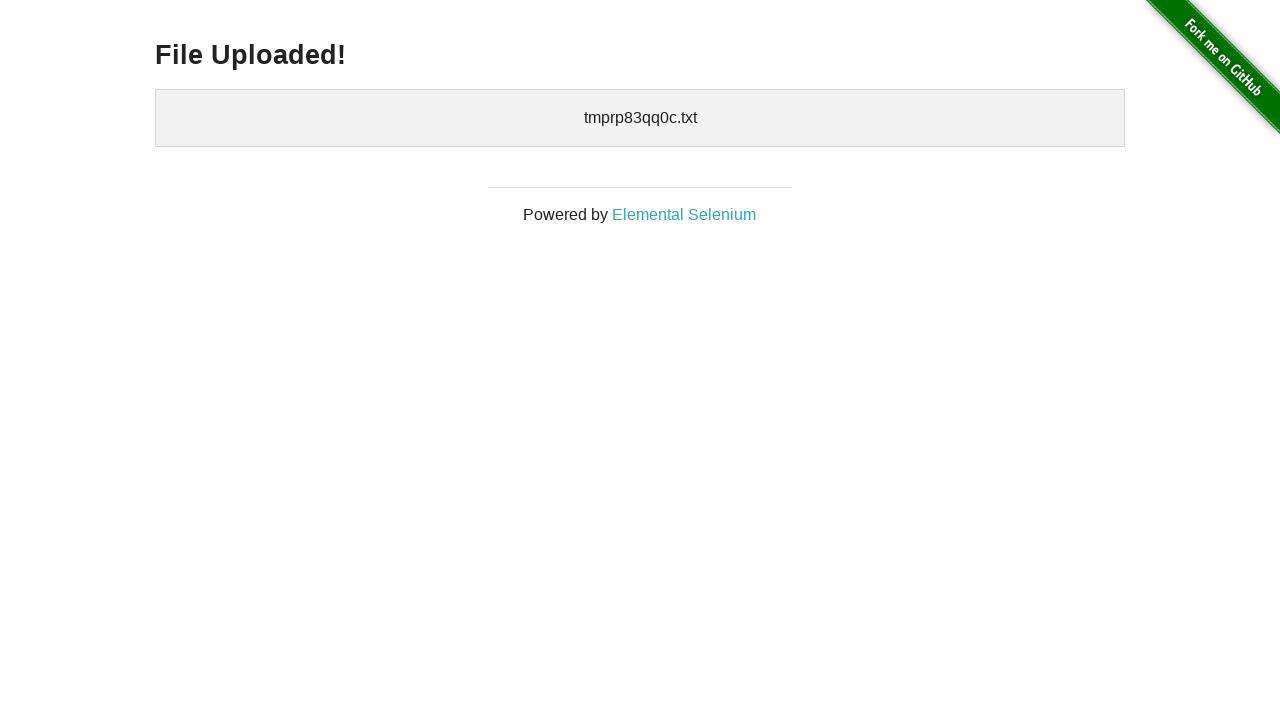

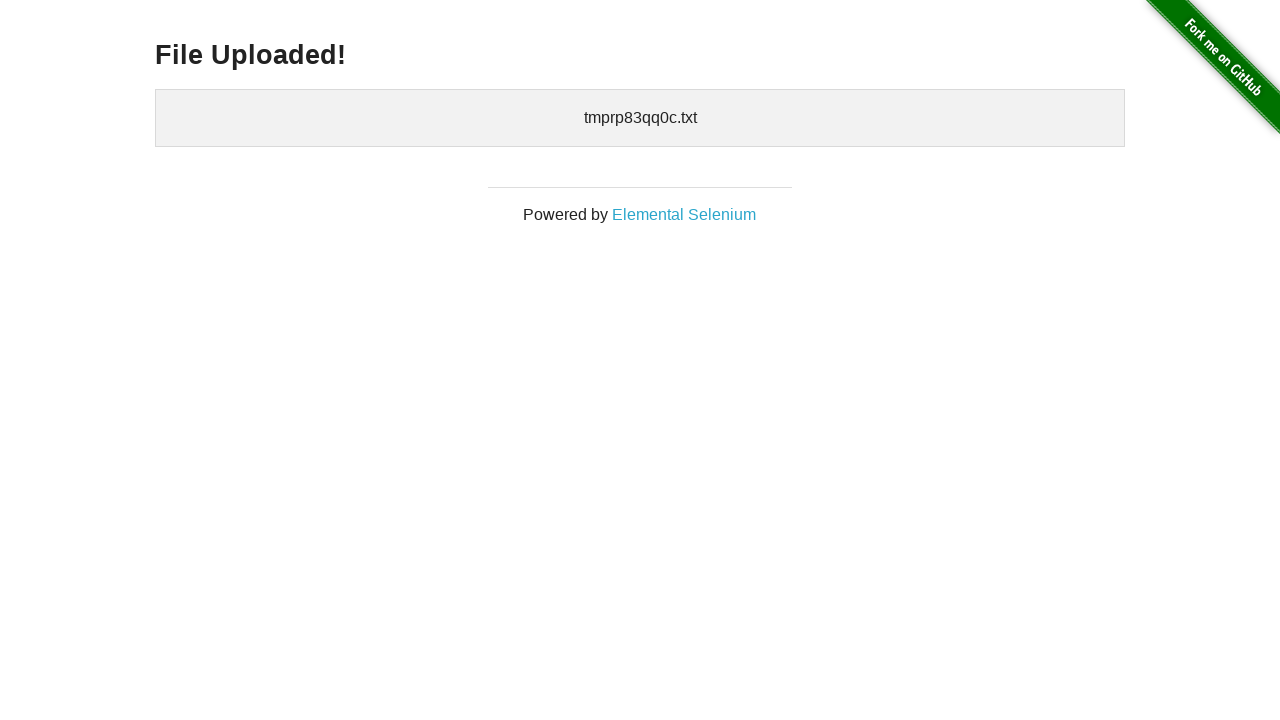